Tests un-marking items as complete by unchecking their checkboxes

Starting URL: https://demo.playwright.dev/todomvc

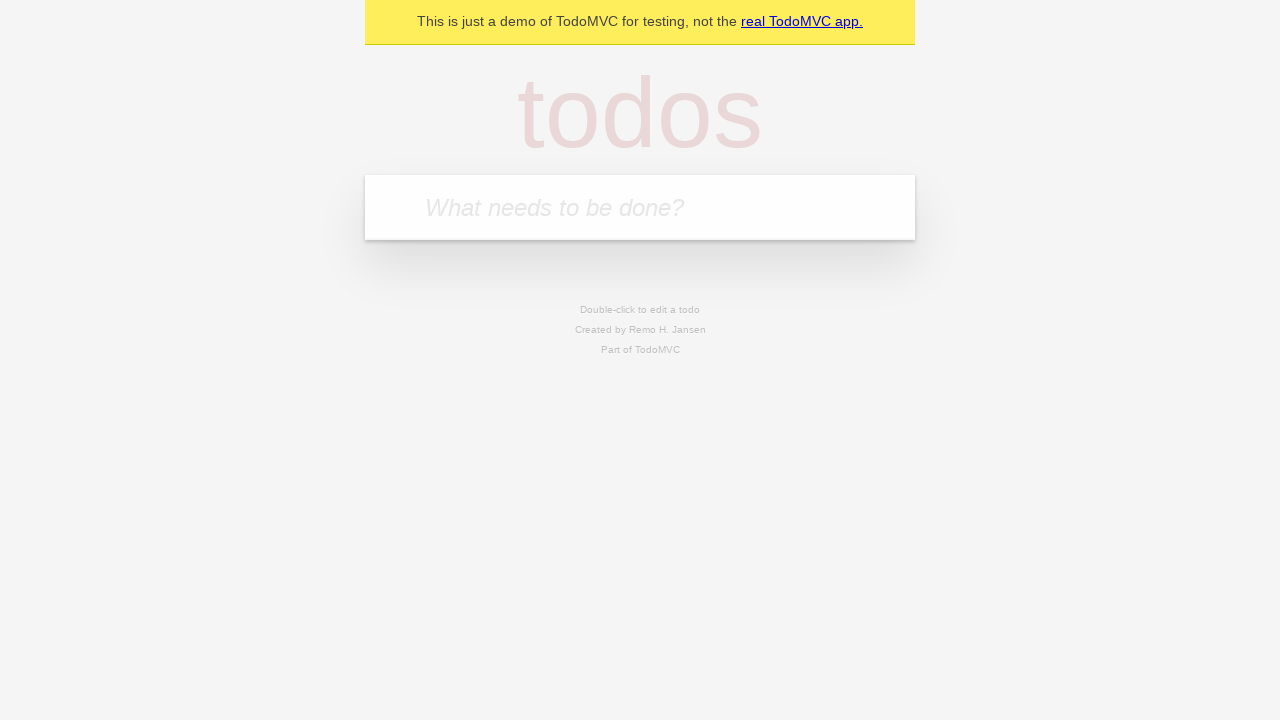

Filled input with 'buy some cheese' on internal:attr=[placeholder="What needs to be done?"i]
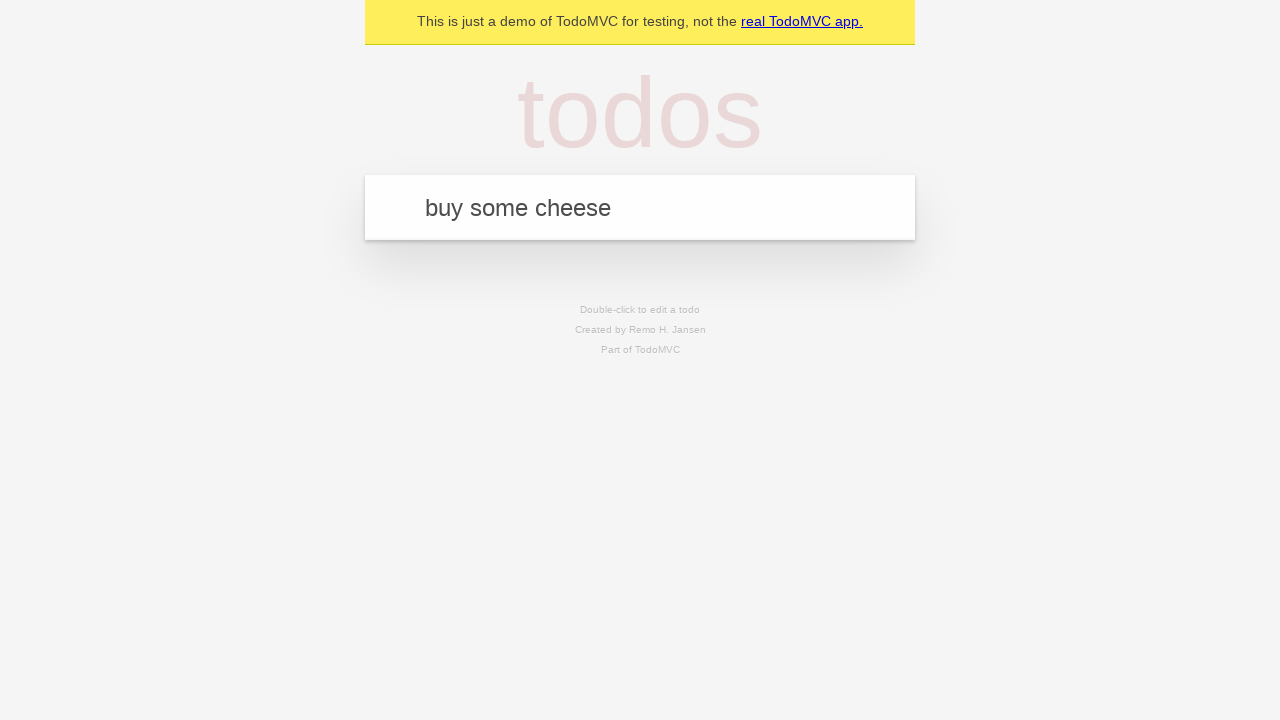

Pressed Enter to add first item on internal:attr=[placeholder="What needs to be done?"i]
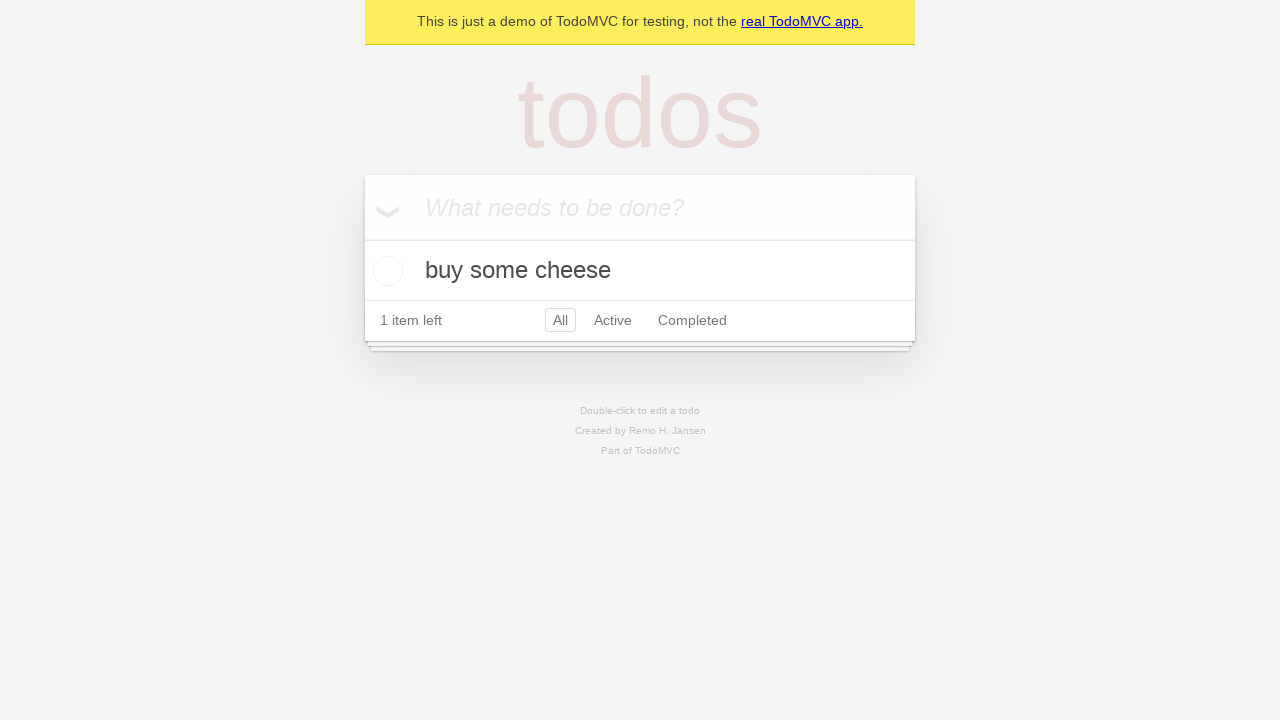

Filled input with 'feed the cat' on internal:attr=[placeholder="What needs to be done?"i]
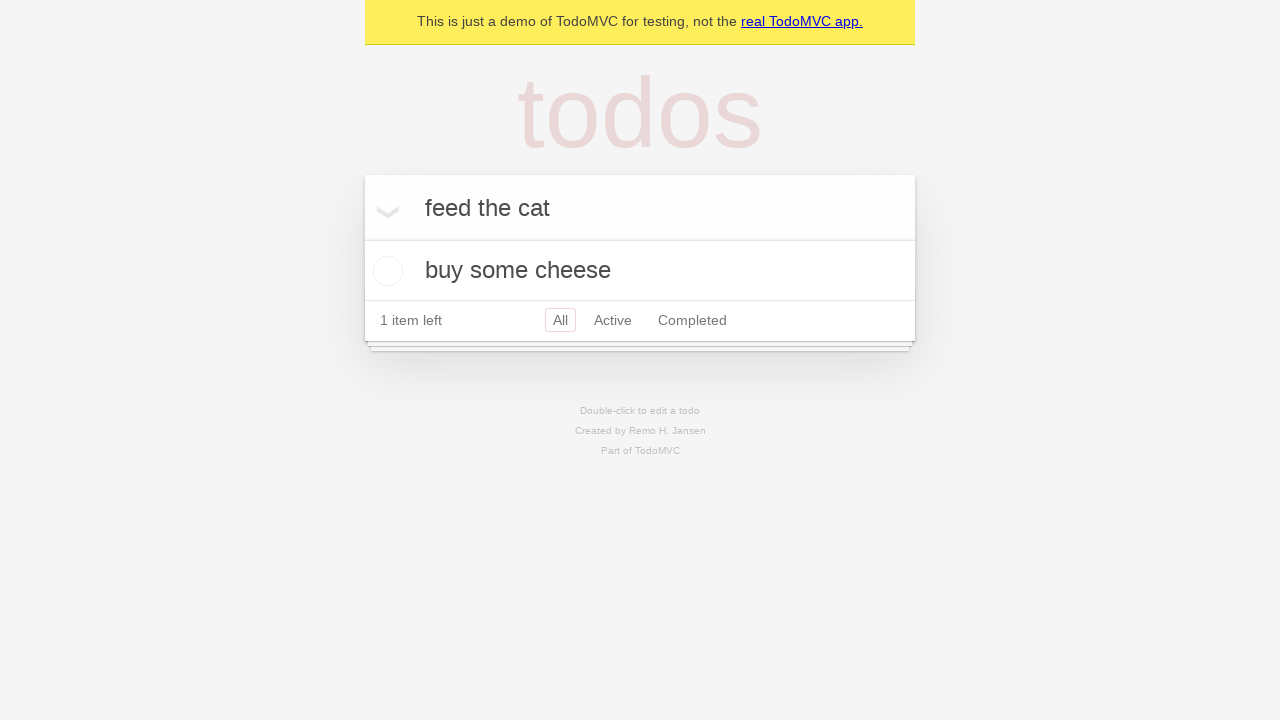

Pressed Enter to add second item on internal:attr=[placeholder="What needs to be done?"i]
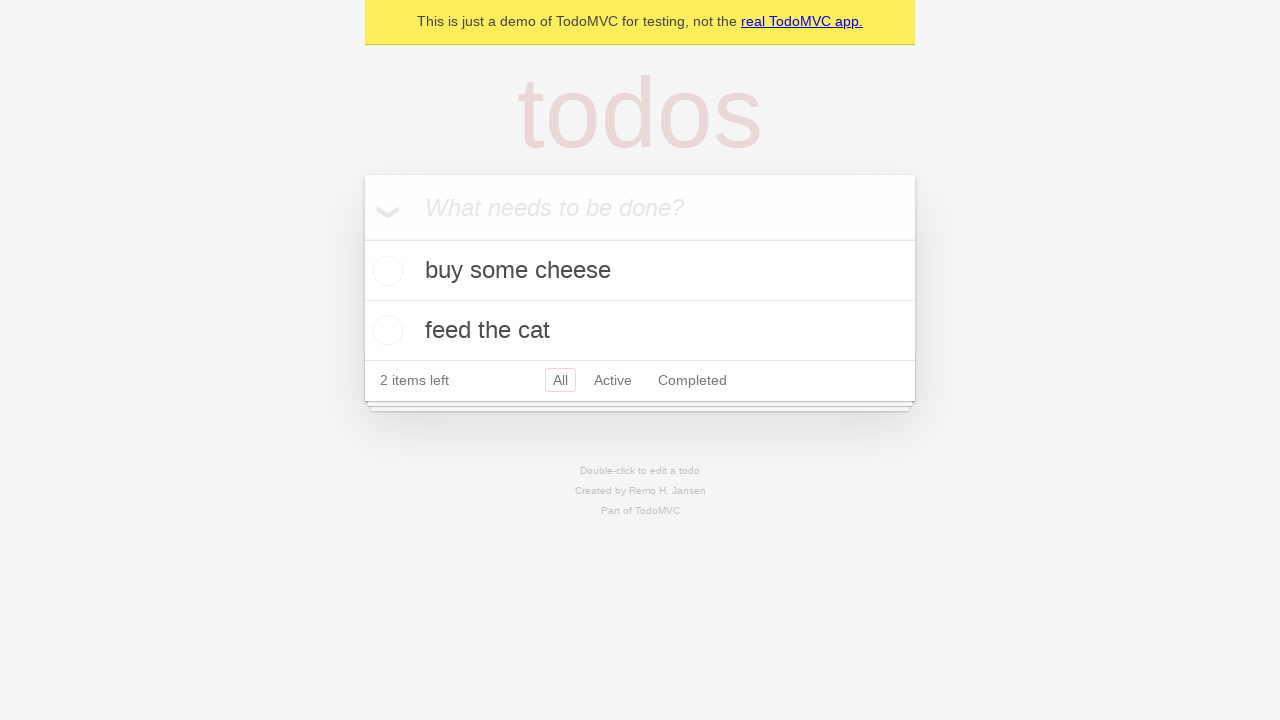

Checked the checkbox for first item at (385, 271) on internal:testid=[data-testid="todo-item"s] >> nth=0 >> internal:role=checkbox
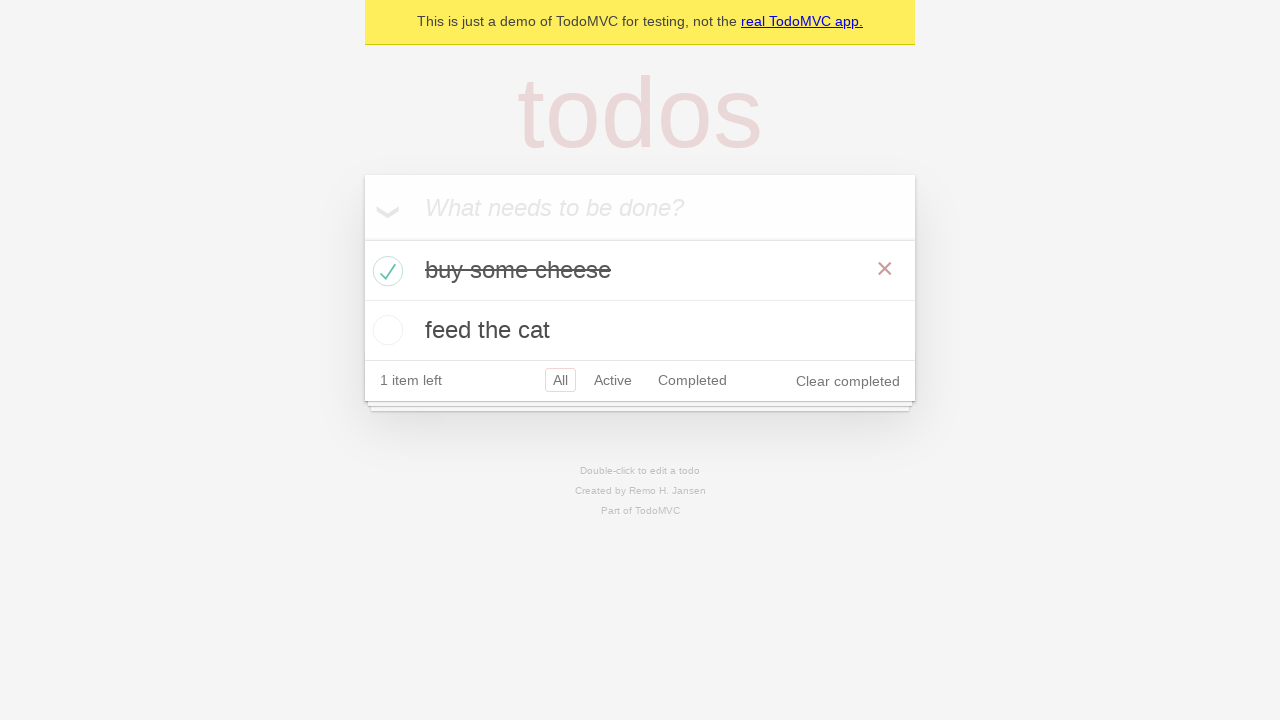

Unchecked the checkbox to mark first item as incomplete at (385, 271) on internal:testid=[data-testid="todo-item"s] >> nth=0 >> internal:role=checkbox
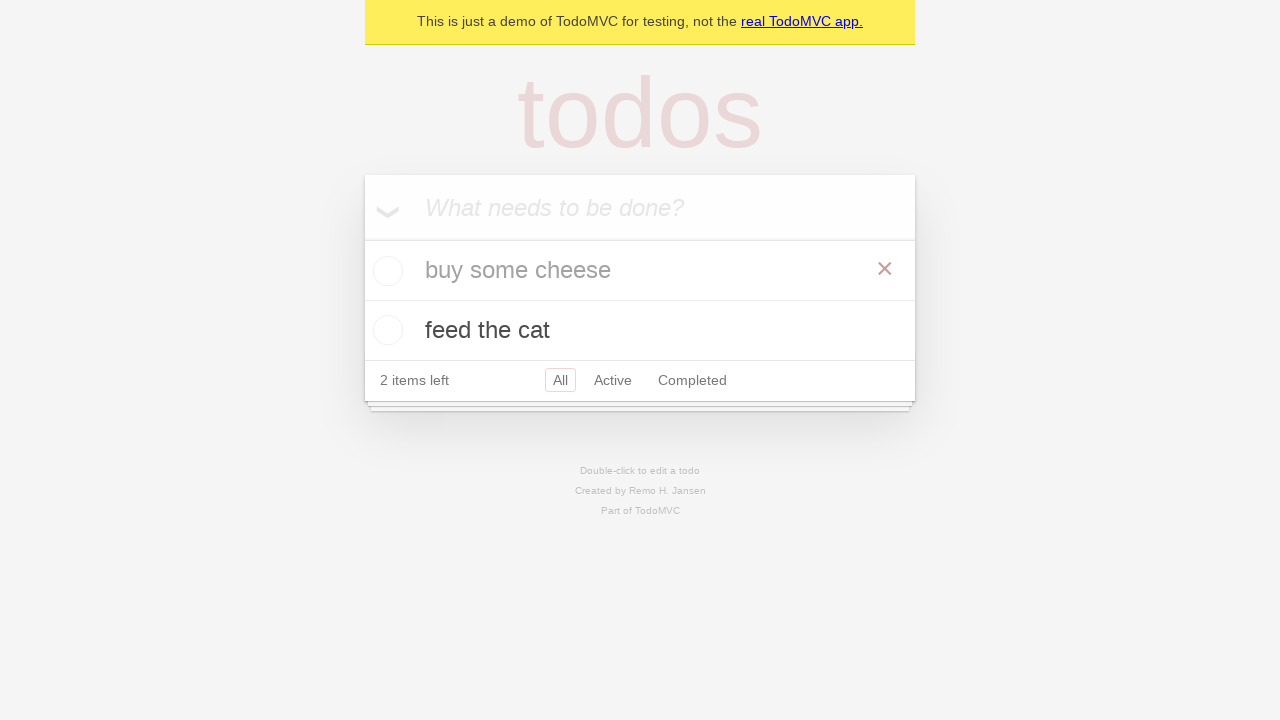

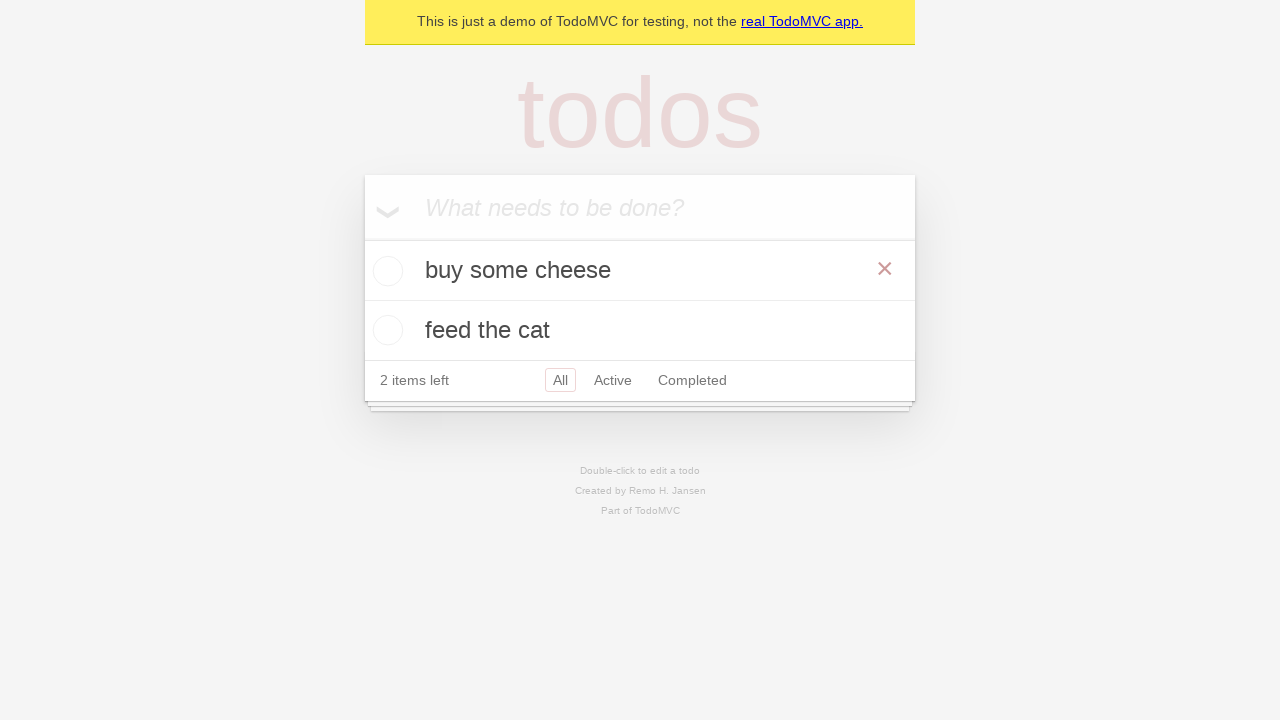